Navigates to Playwright site, clicks the "Get started" link, and verifies the Installation heading is visible

Starting URL: https://playwright.dev/

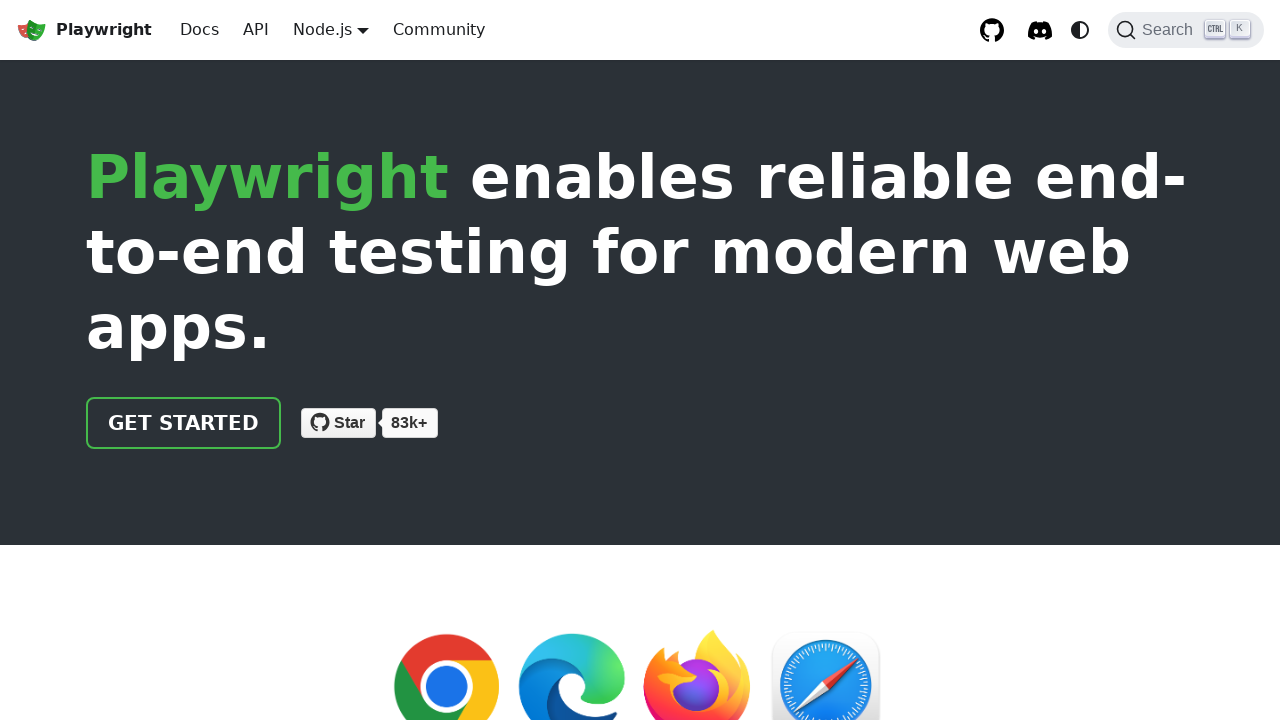

Clicked 'Get started' link on Playwright homepage at (184, 423) on internal:role=link[name="Get started"i]
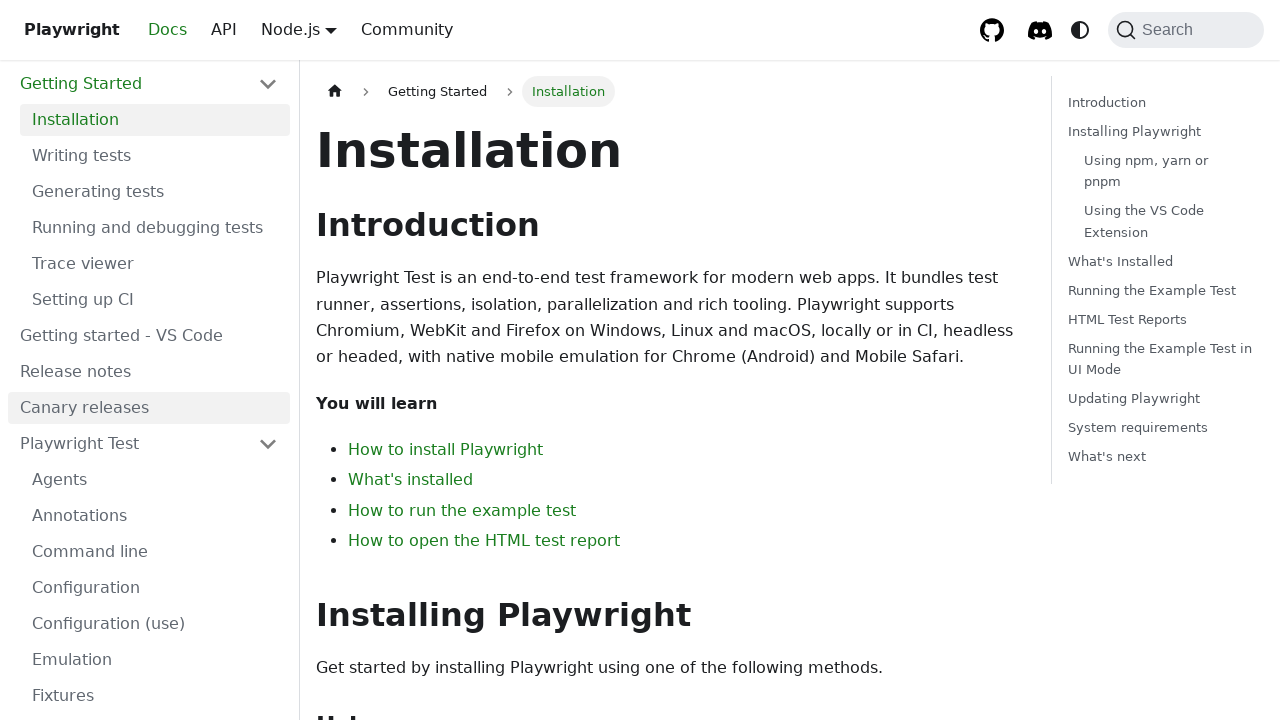

Verified Installation heading is visible
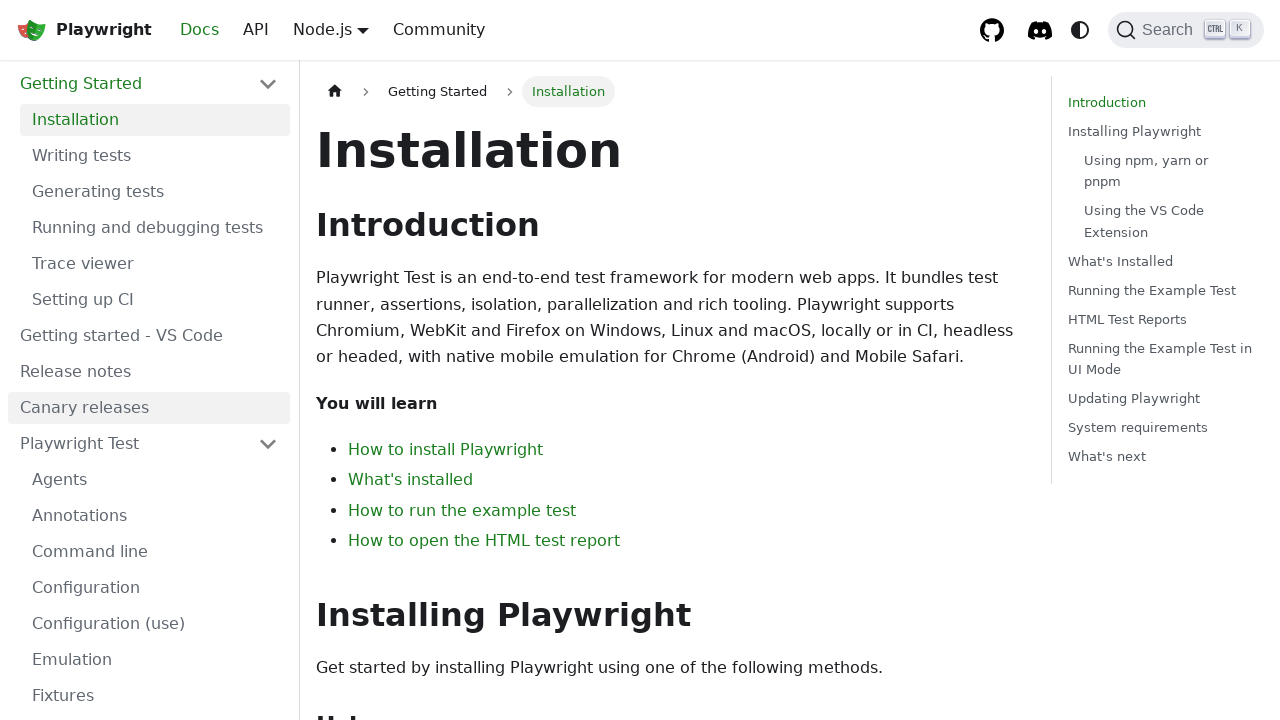

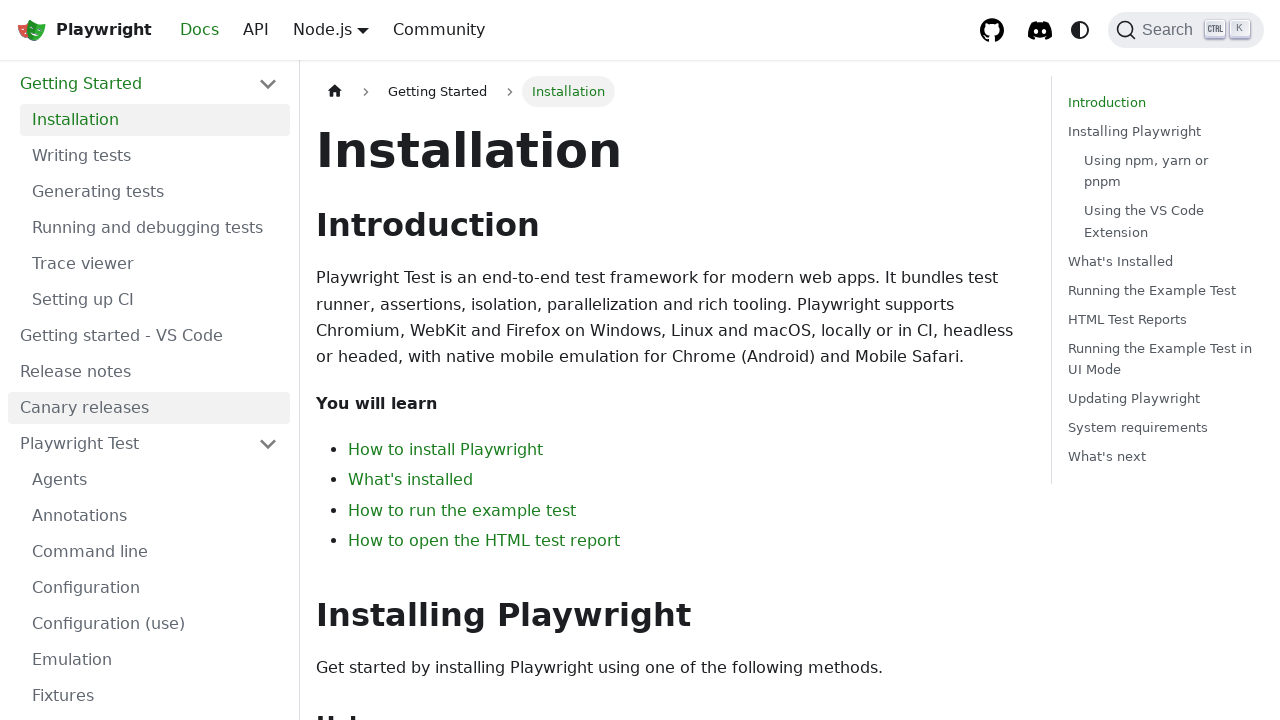